Opens the ImpactGuru website and verifies the page loads by checking the page title

Starting URL: https://www.impactguru.com/

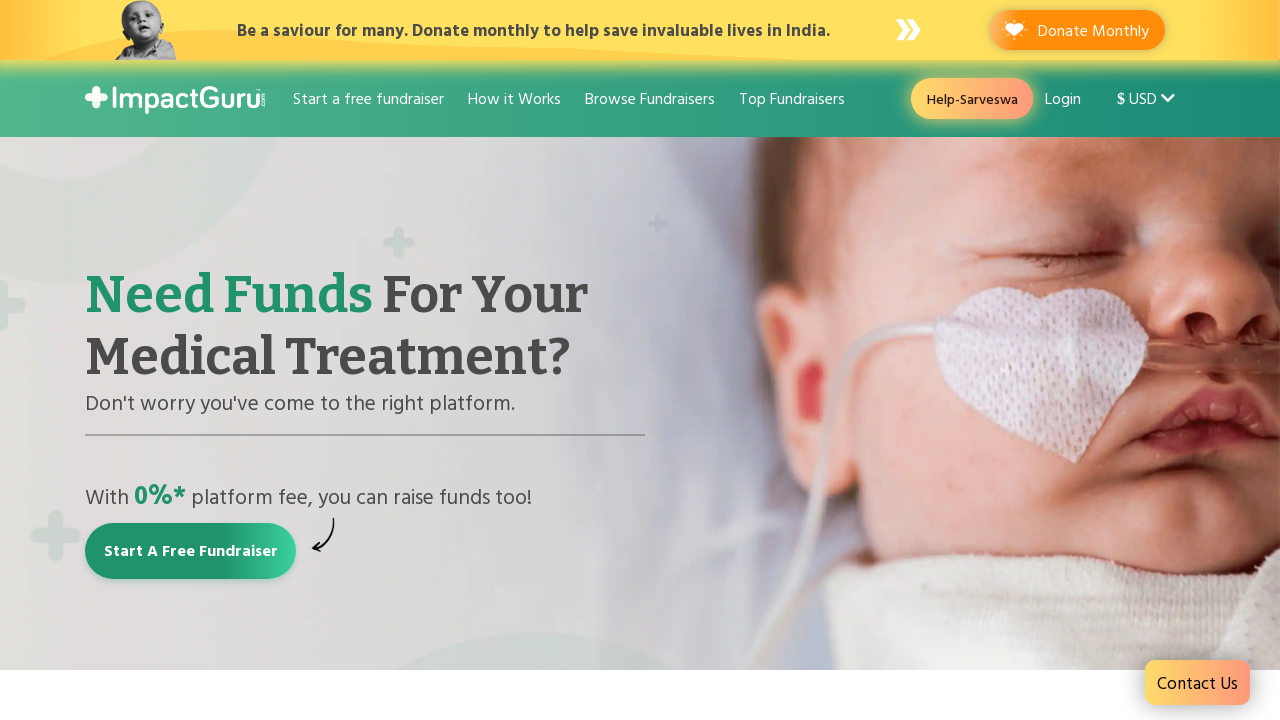

Waited for page to load (domcontentloaded state)
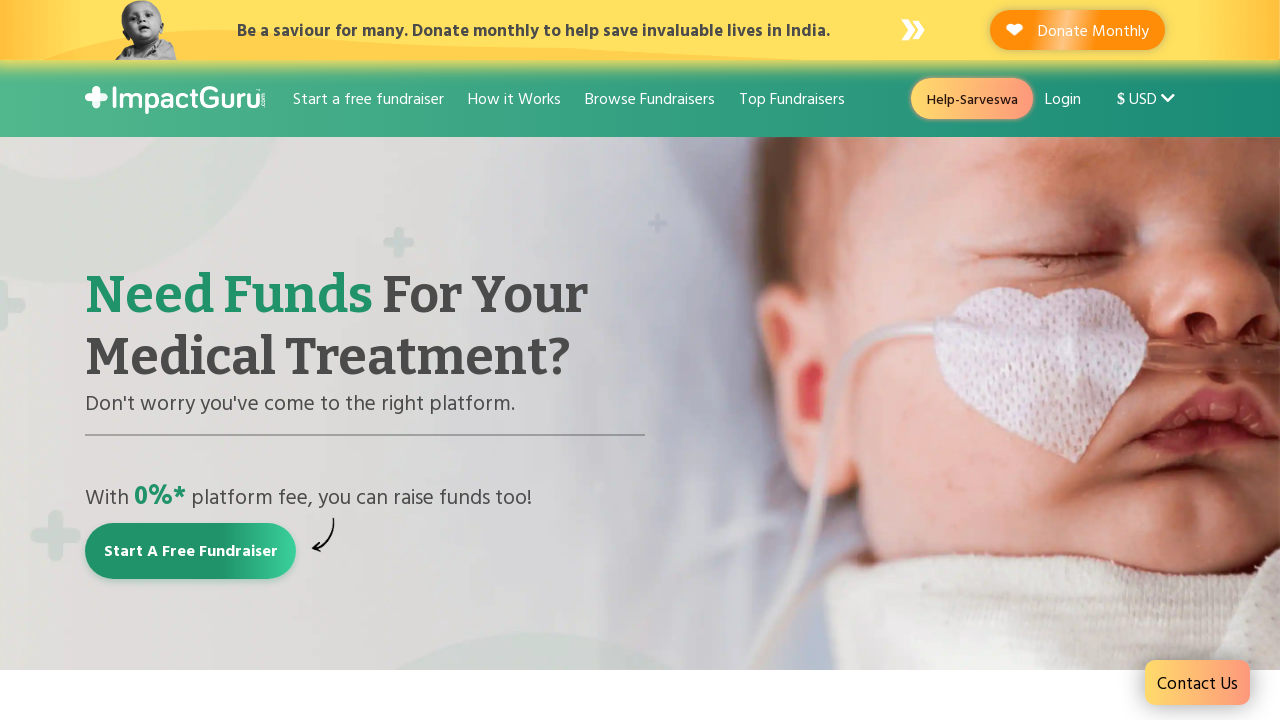

Retrieved page title: 'Raise money online for medical treatment: Crowdfunding India'
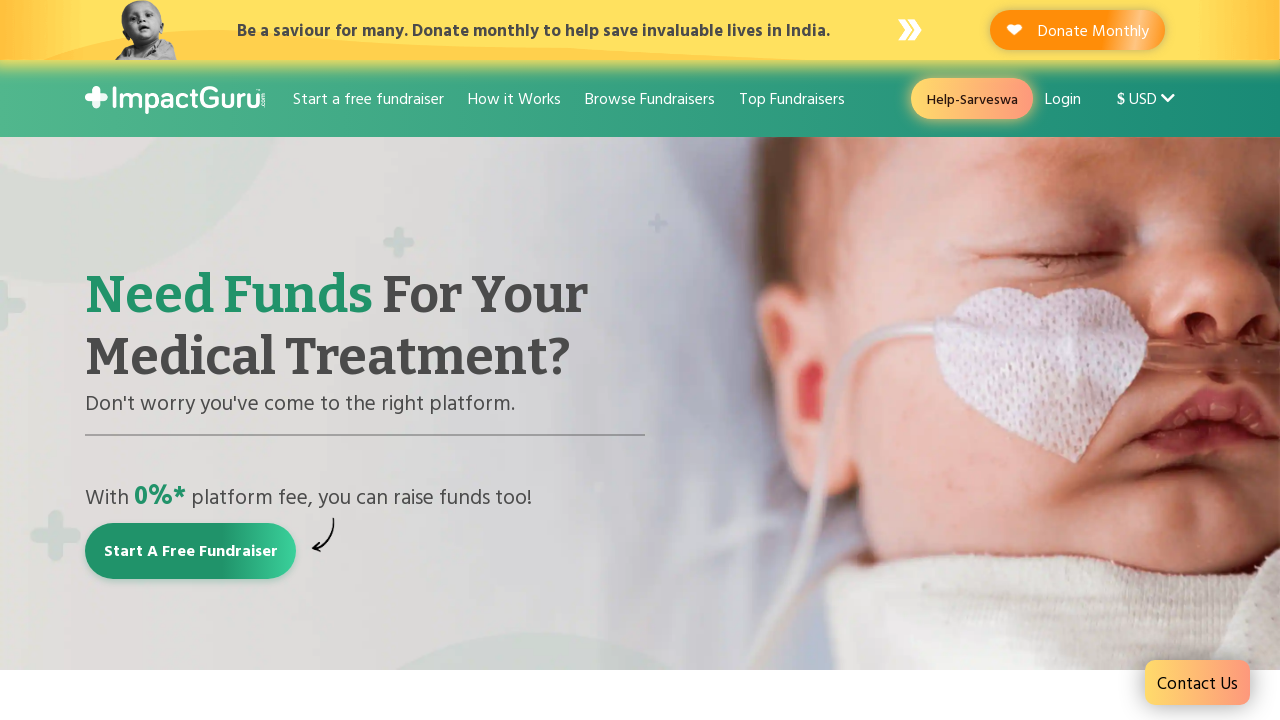

Verified page title is not empty
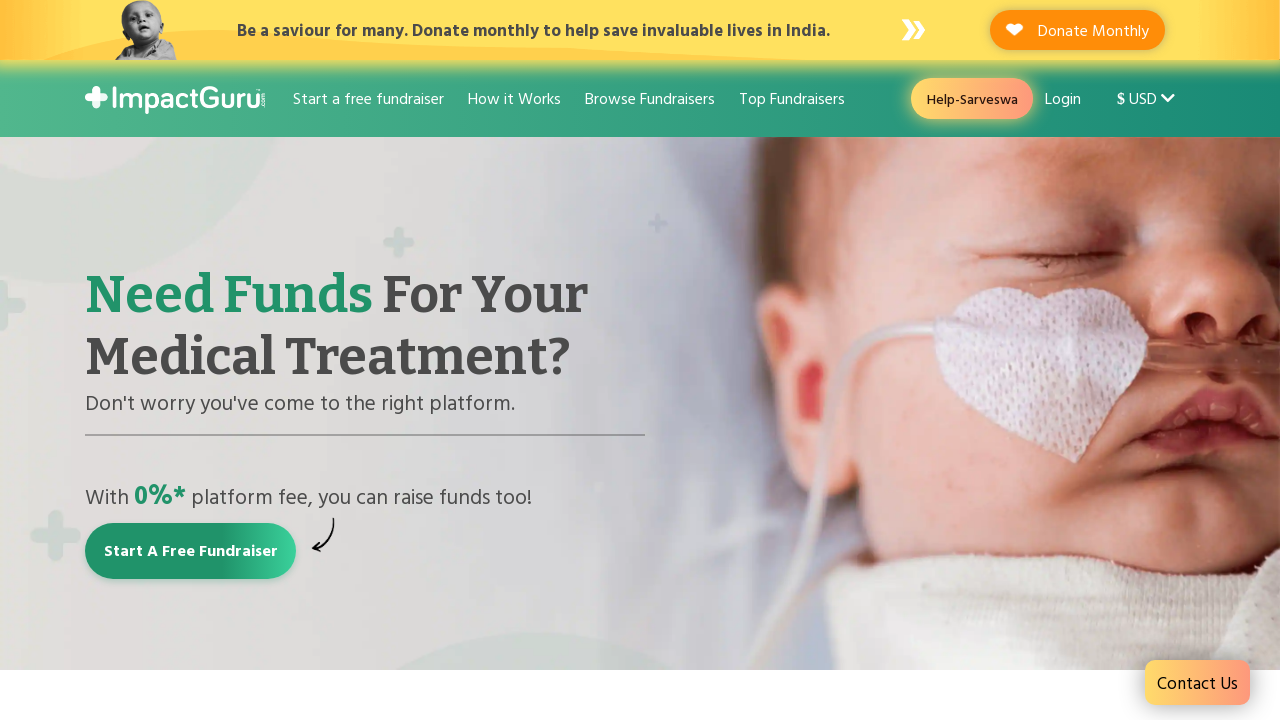

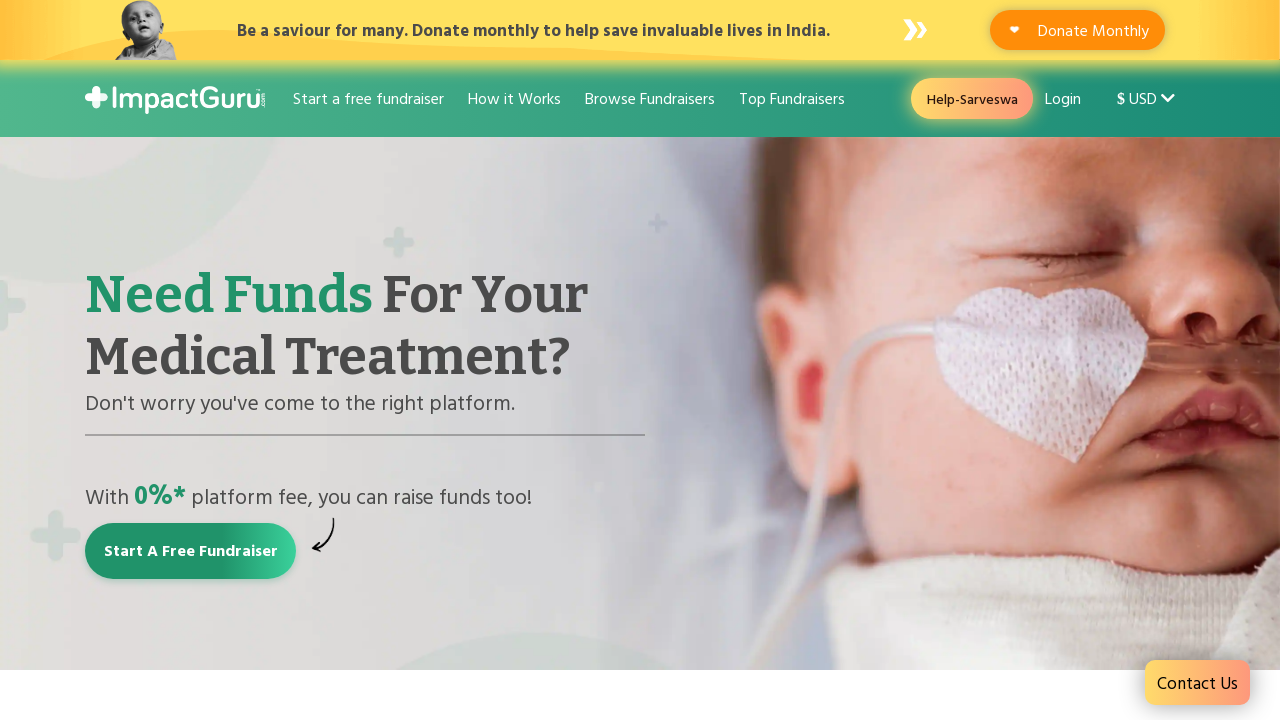